Tests submitting an empty contact form to verify form validation

Starting URL: http://www.royalhospitals.com/

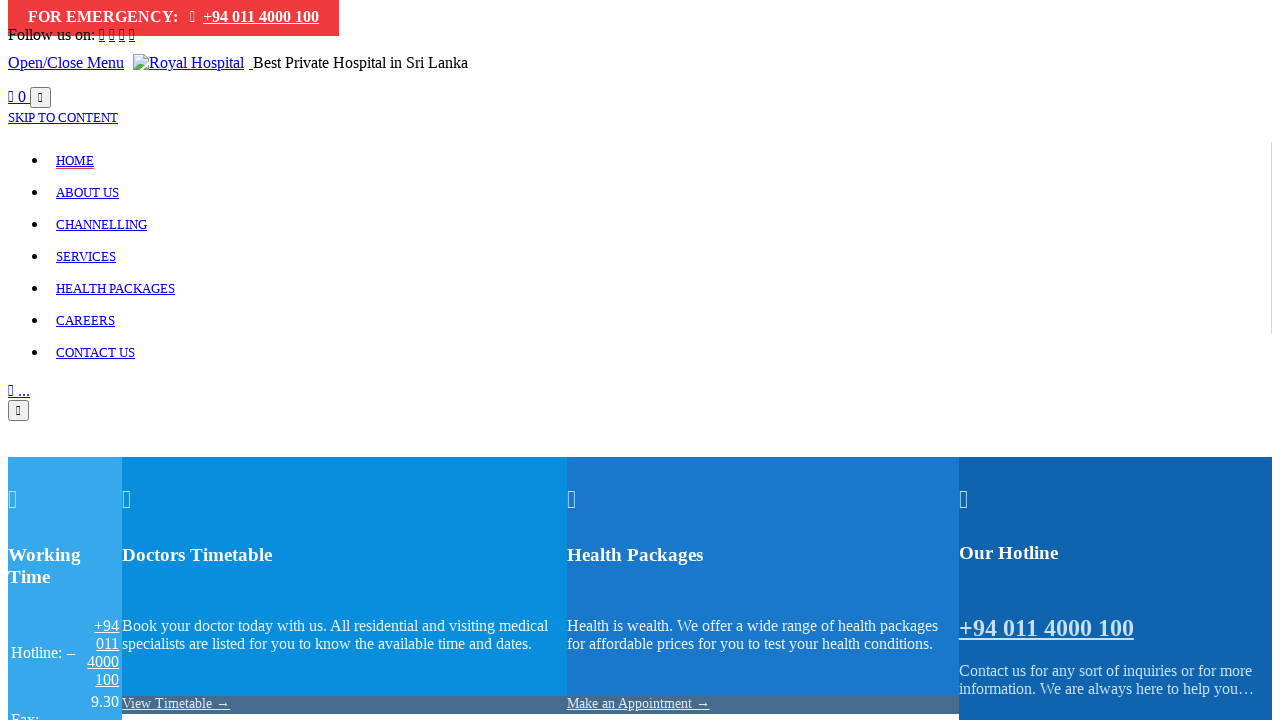

Clicked on Contact Us menu item at (96, 352) on #menu-item-11868 span
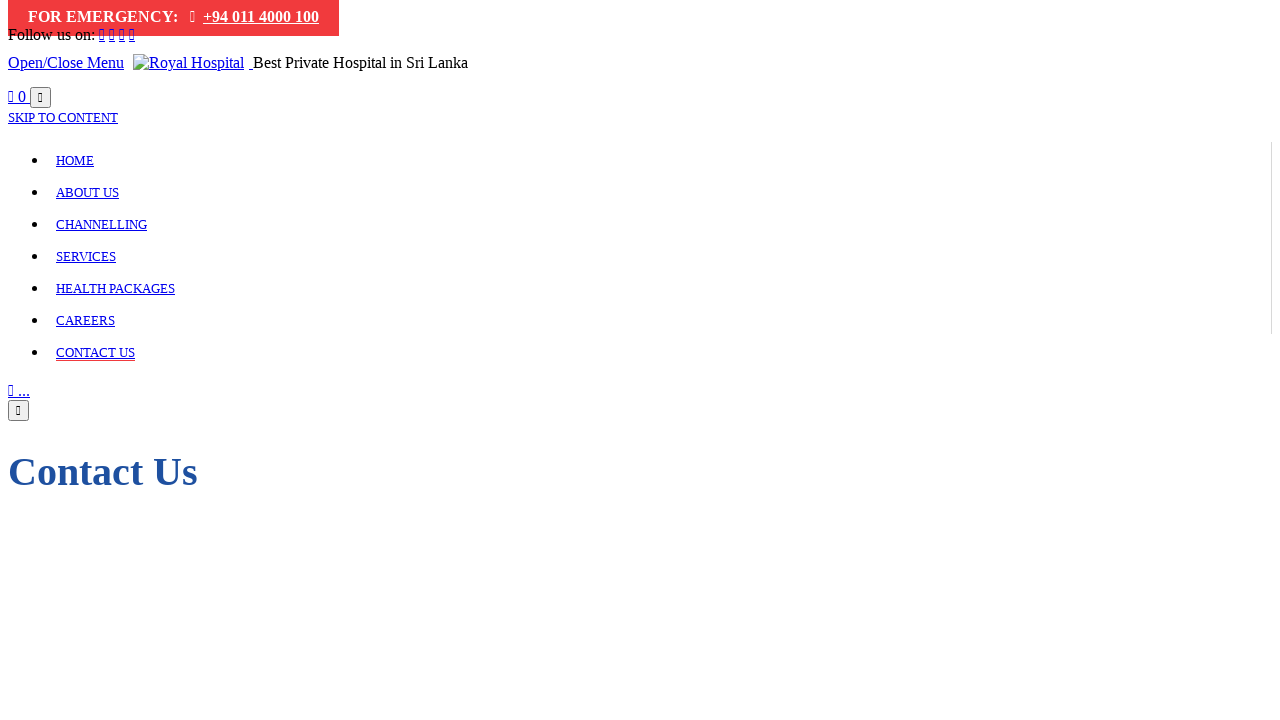

Clicked submit button on empty contact form at (1165, 360) on div:nth-child(6) > .wpcf7-form-control
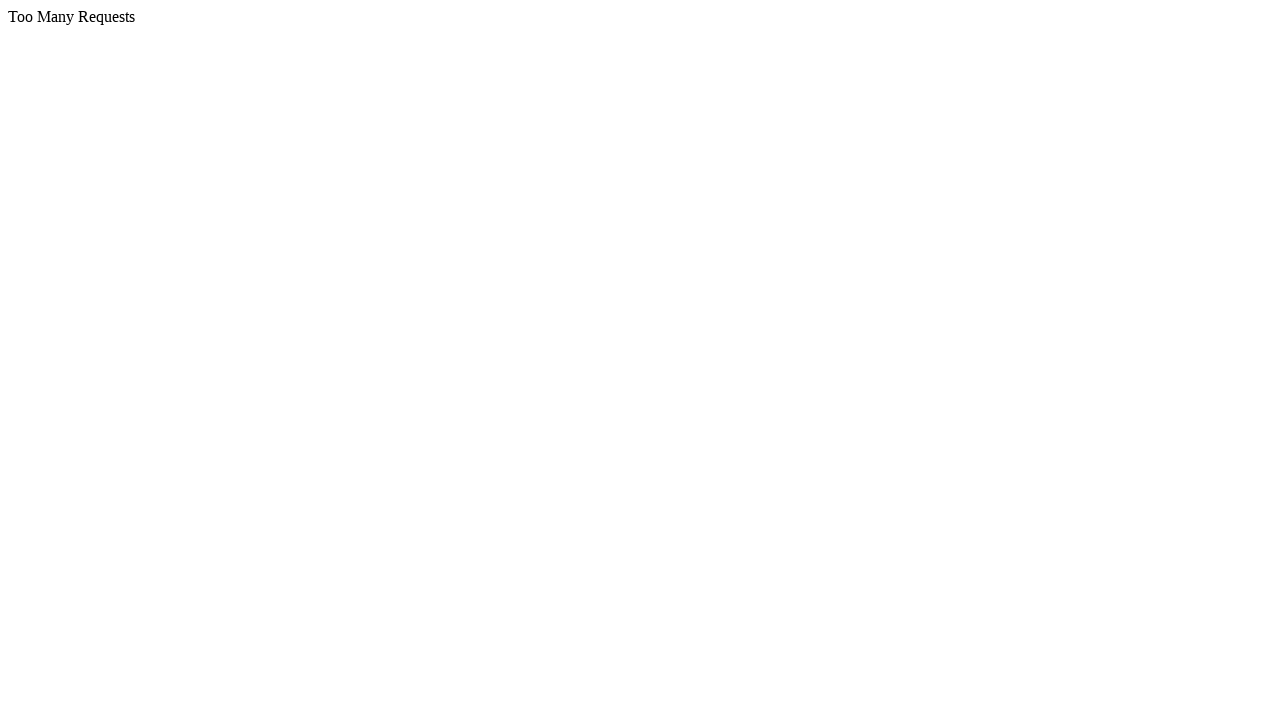

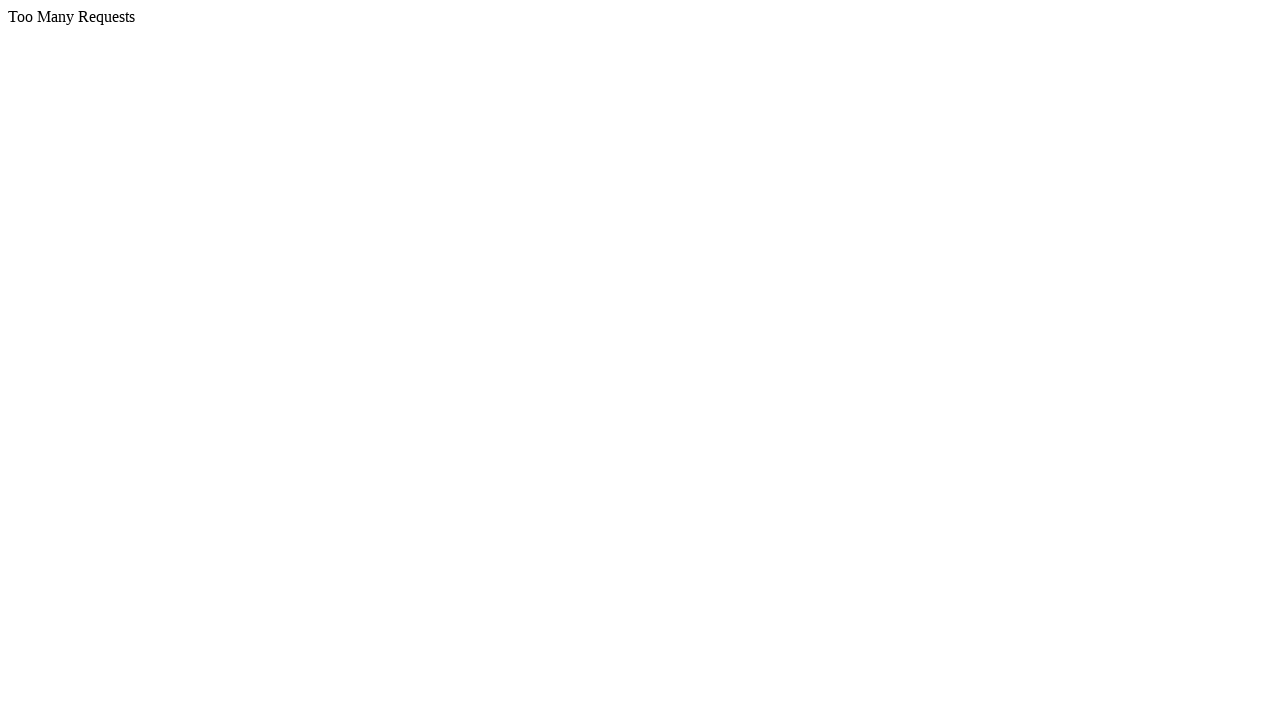